Navigates to the website and clicks on the sign in link to reach the login page

Starting URL: https://letskodeit.teachable.com/

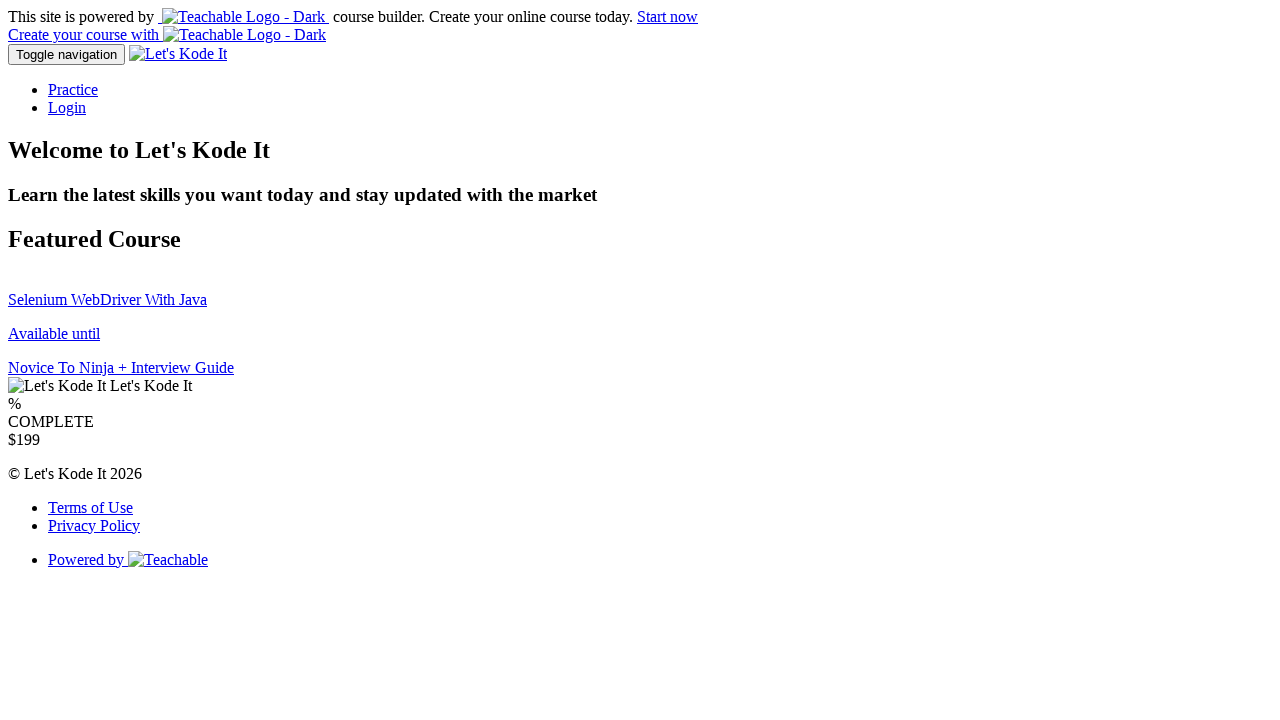

Navigated to https://letskodeit.teachable.com/
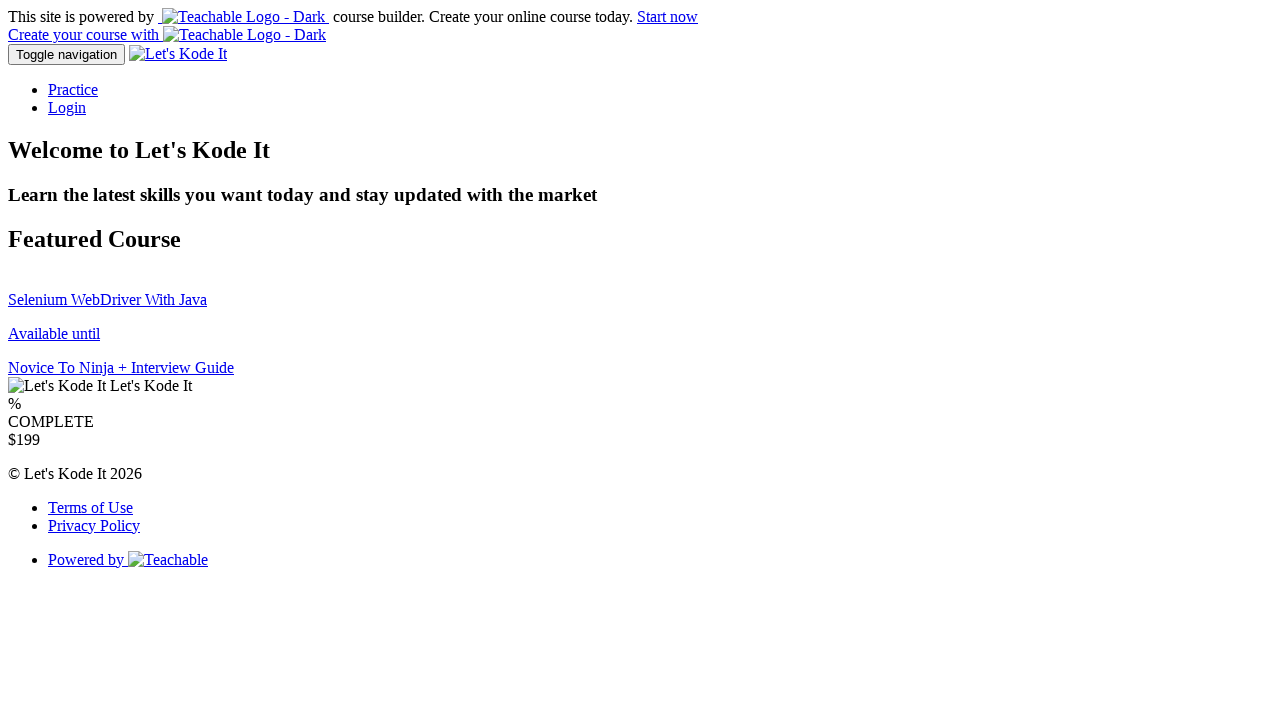

Clicked on the sign in link to reach the login page at (67, 108) on a[href='/sign_in']
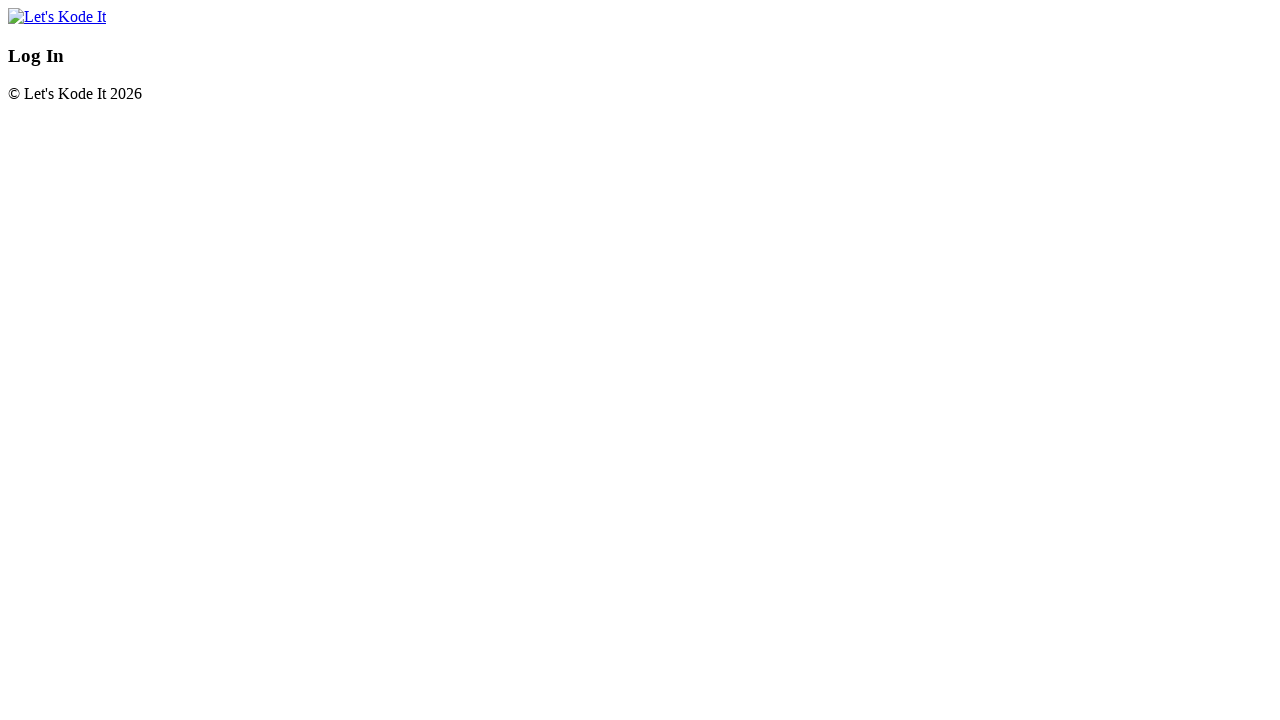

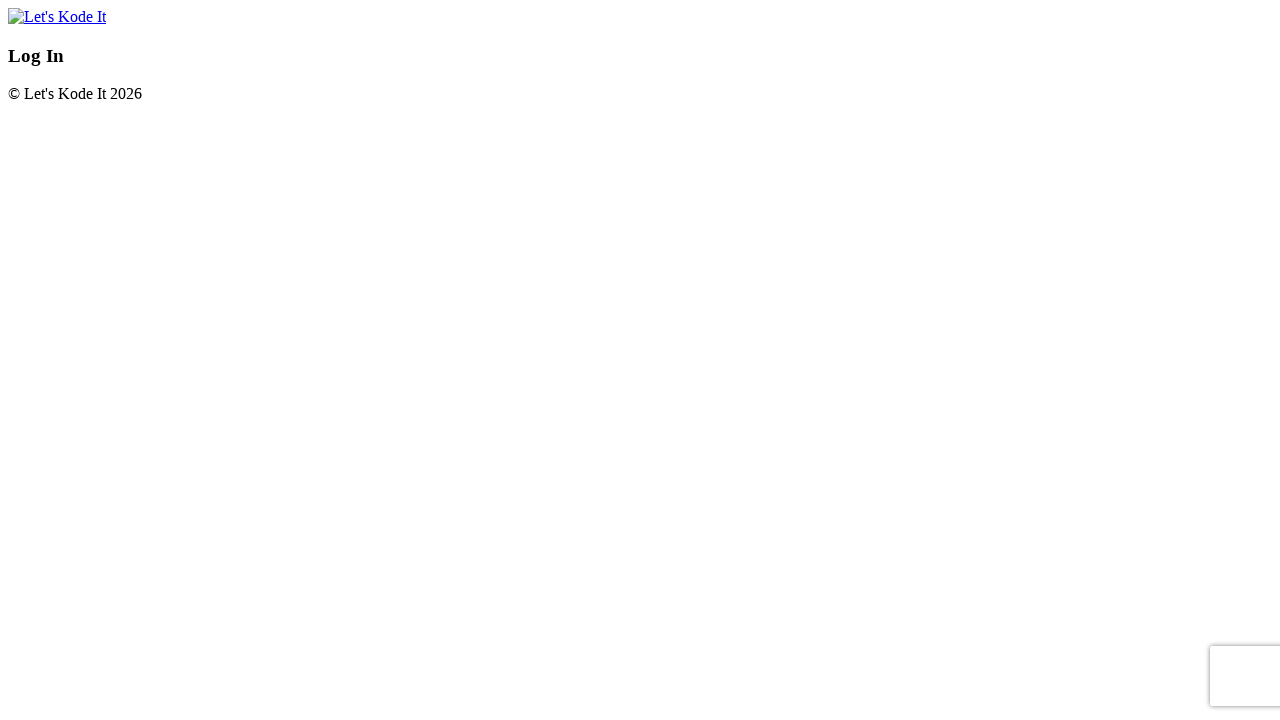